Tests nested frames functionality by navigating to the Nested Frames page, switching between frames, and verifying the text content "MIDDLE" exists in one of the inner frames.

Starting URL: https://the-internet.herokuapp.com/

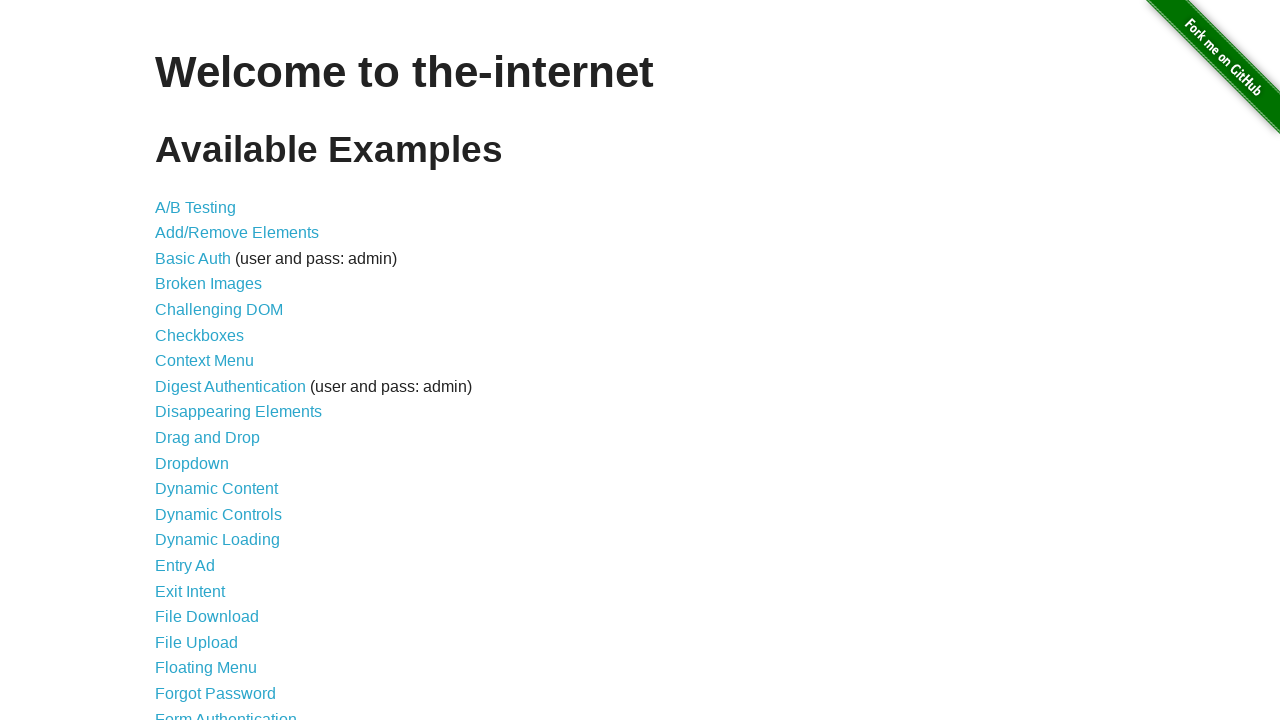

Clicked on 'Nested Frames' link at (210, 395) on xpath=//li/a[text()='Nested Frames']
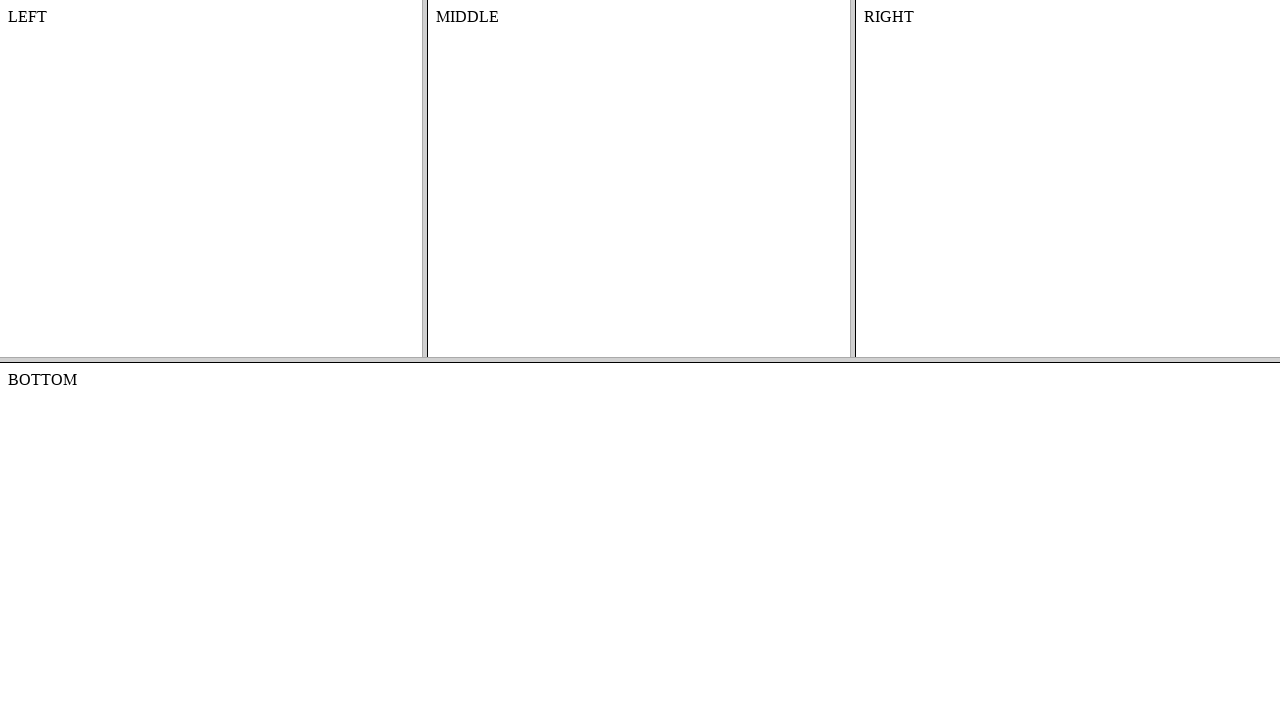

Waited for frame-top frameset to load
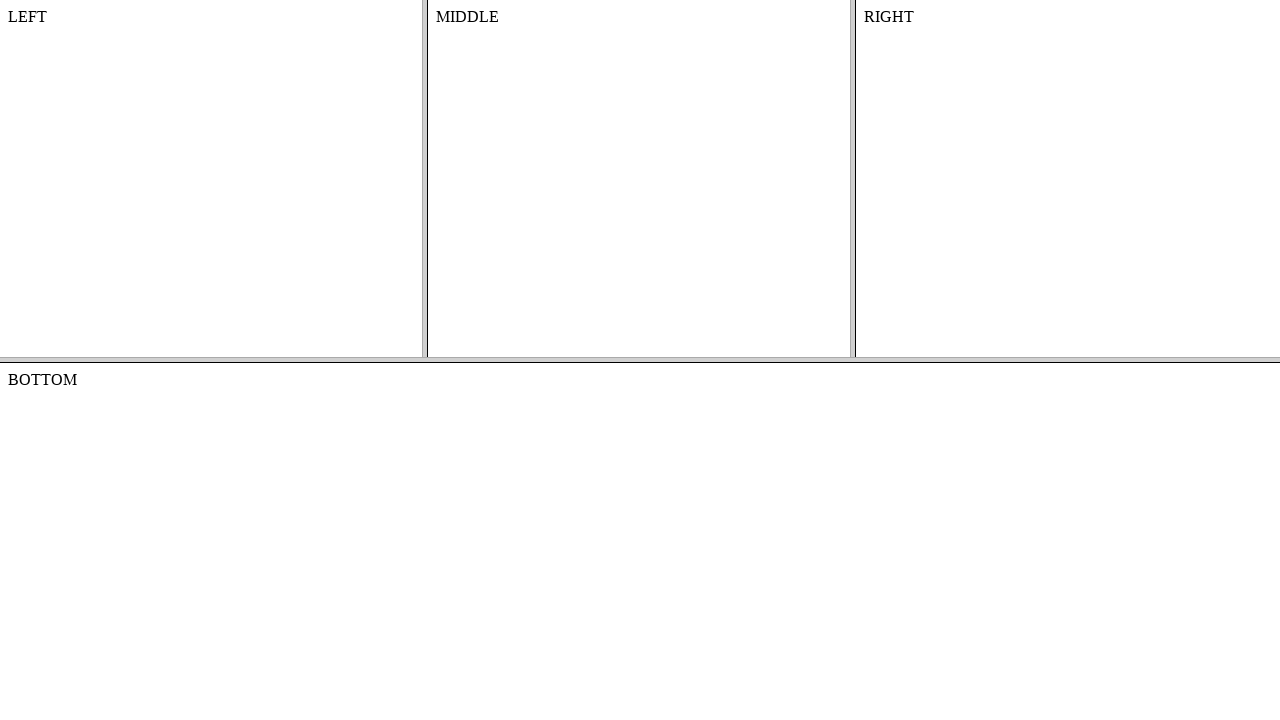

Located top frame with name 'frame-top'
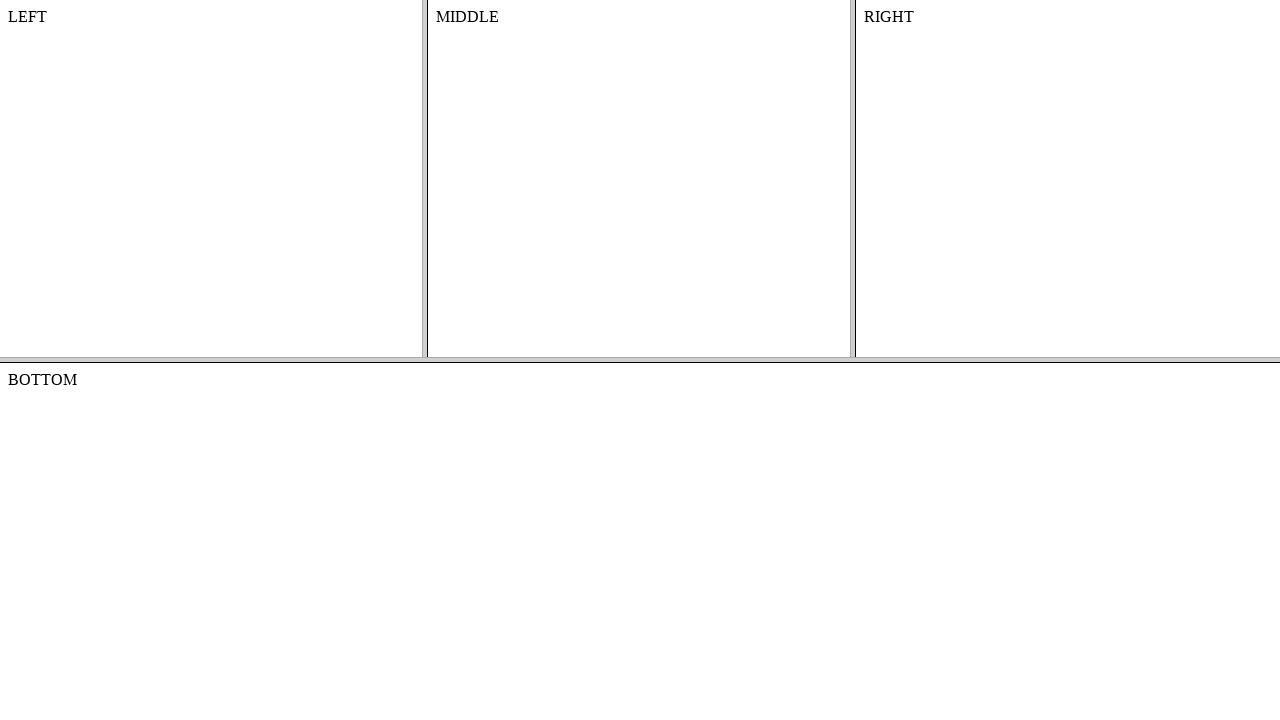

Located middle frame within top frame
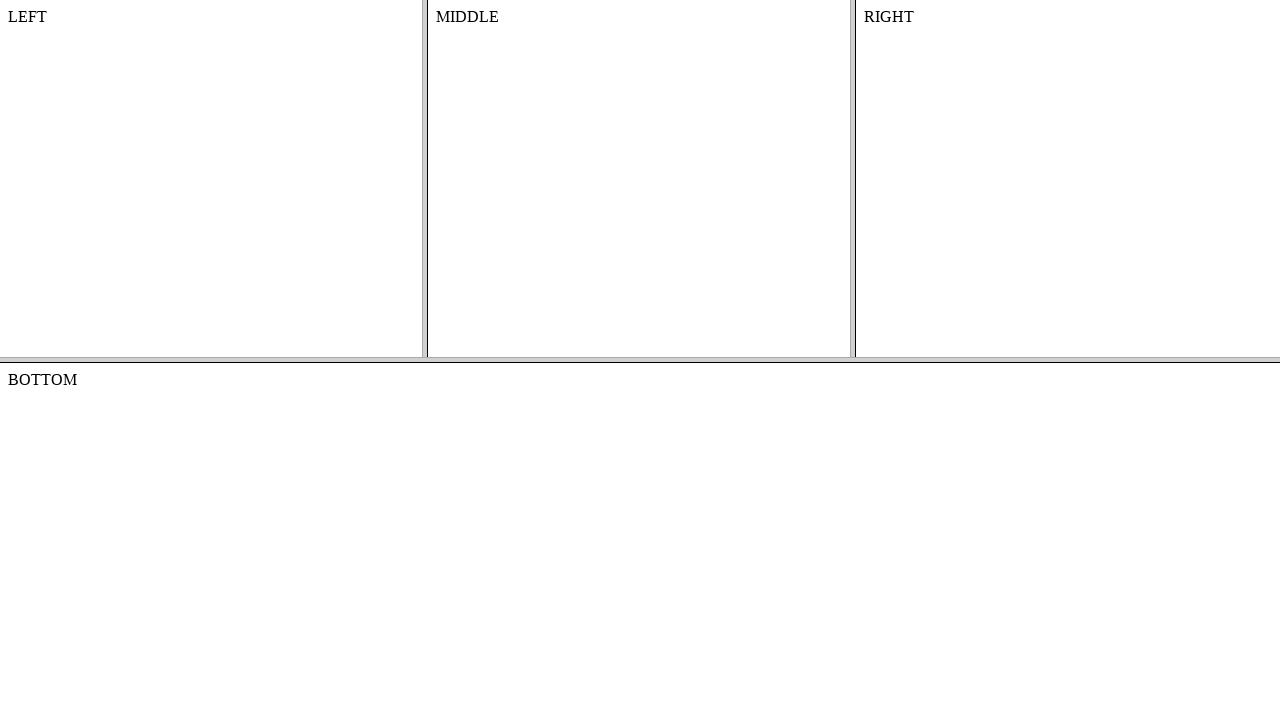

Retrieved text content from middle frame body
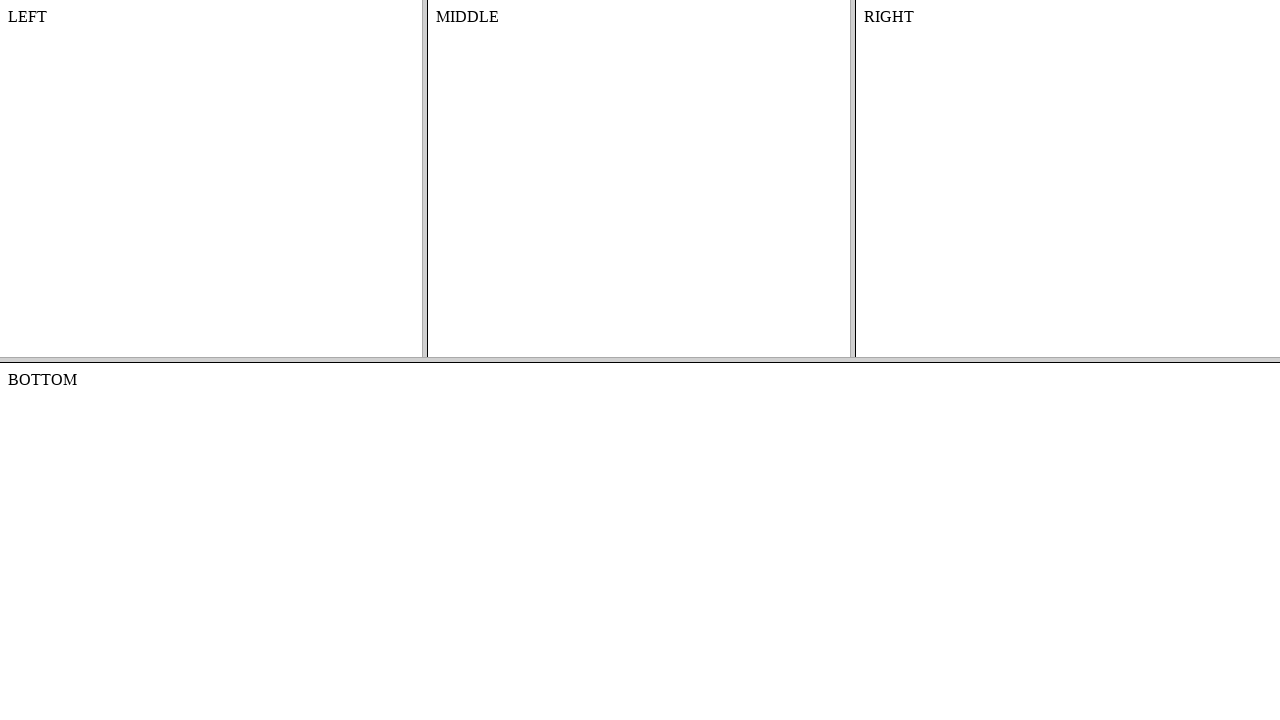

Verified that middle frame contains 'MIDDLE' text
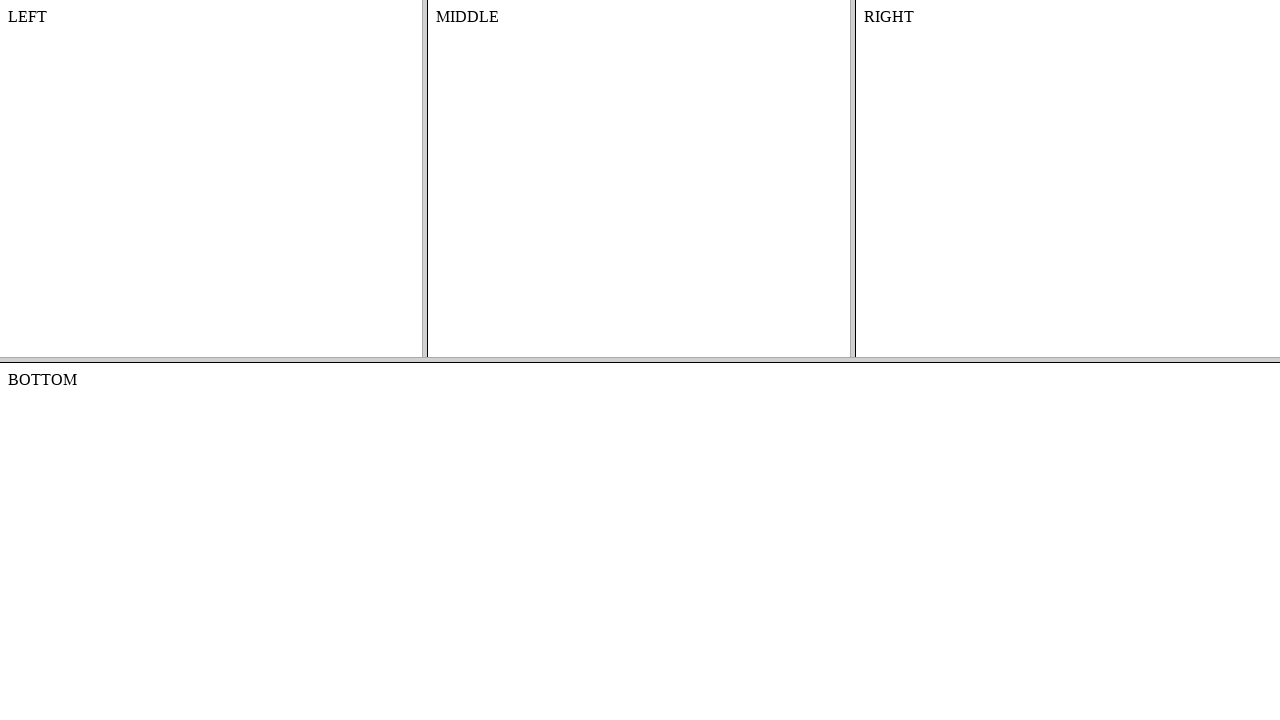

Printed middle frame text content
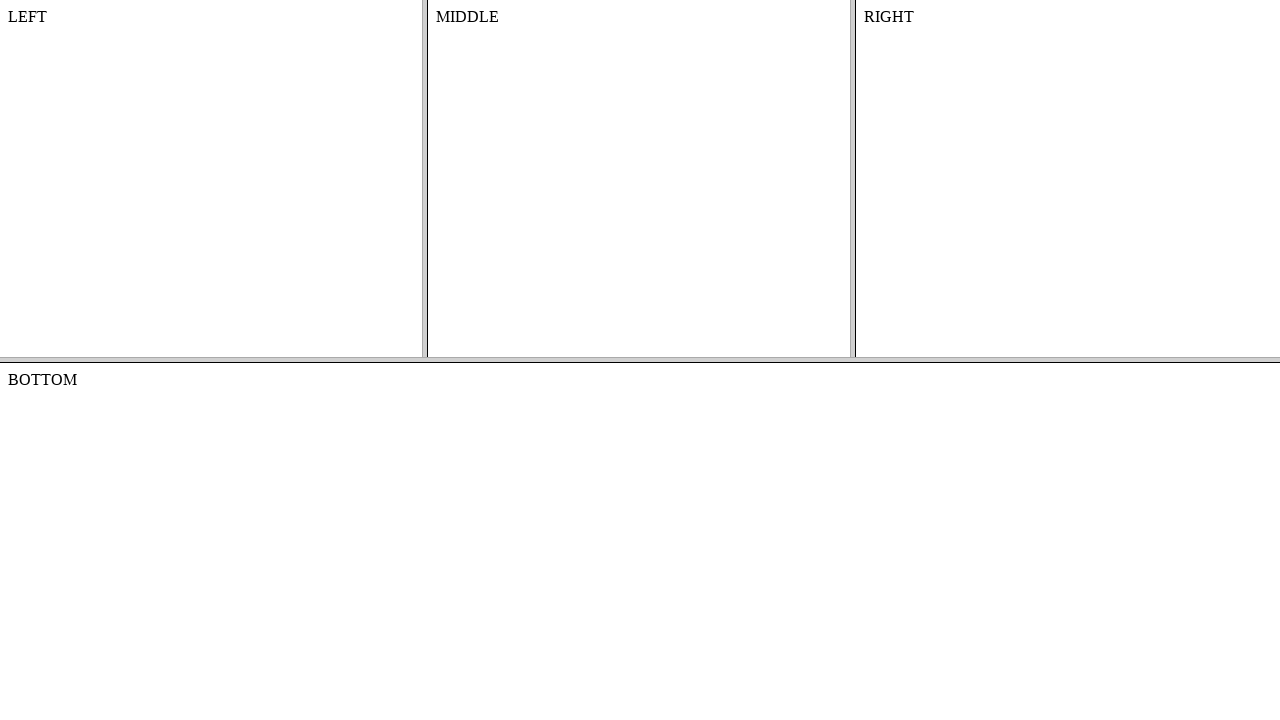

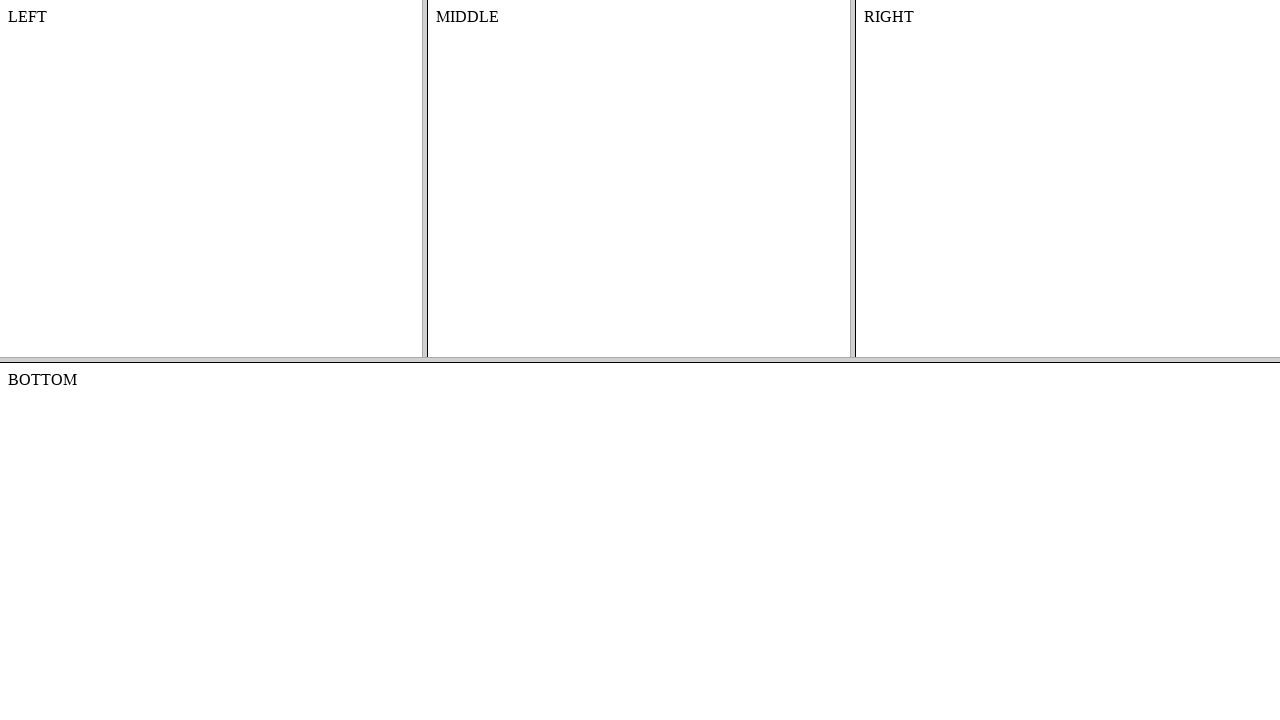